Navigates to a demo table page and analyzes employee-manager relationships to find the manager with the most employees

Starting URL: http://automationbykrishna.com/#

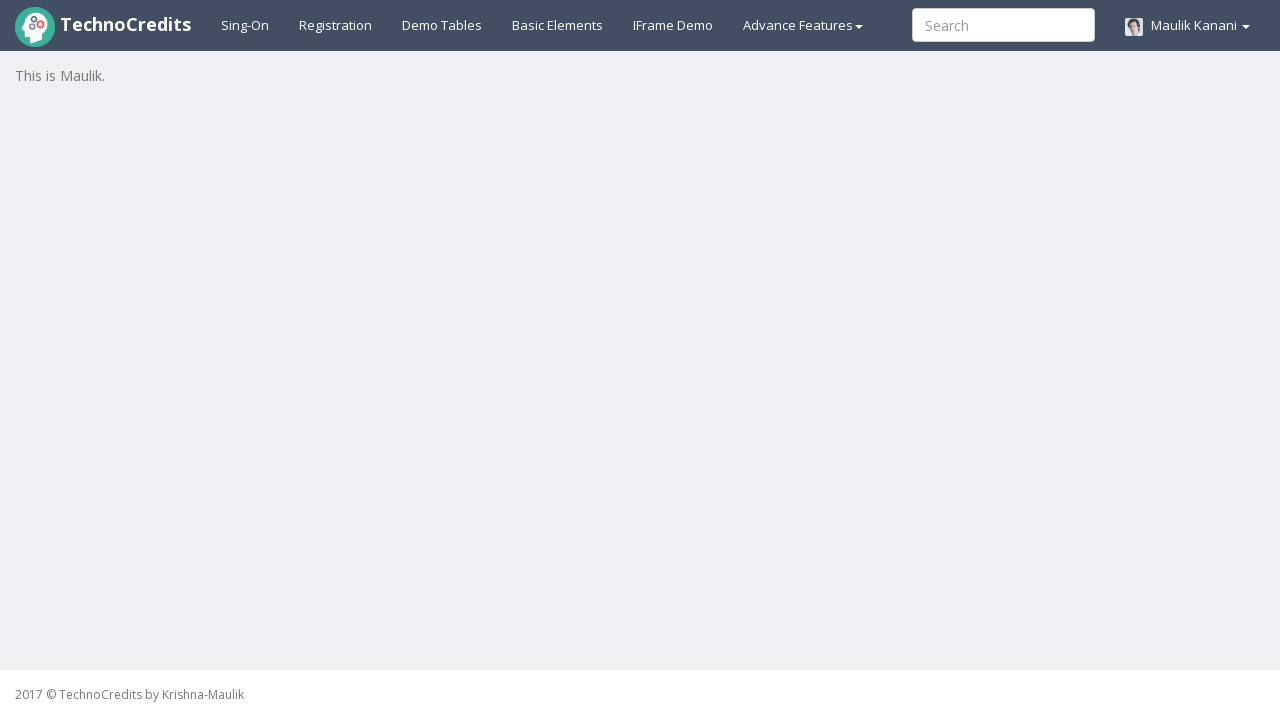

Clicked demo table link to navigate to employee manager table at (442, 25) on a[id='demotable']
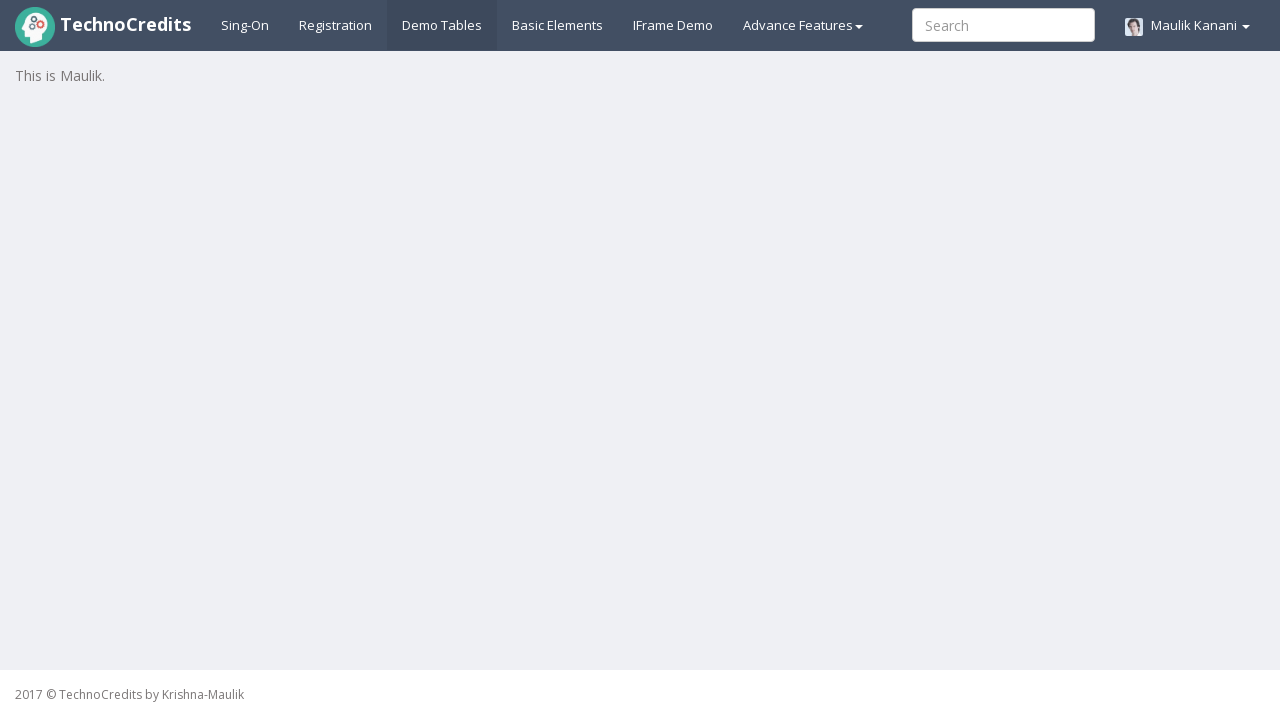

Employee manager table loaded successfully
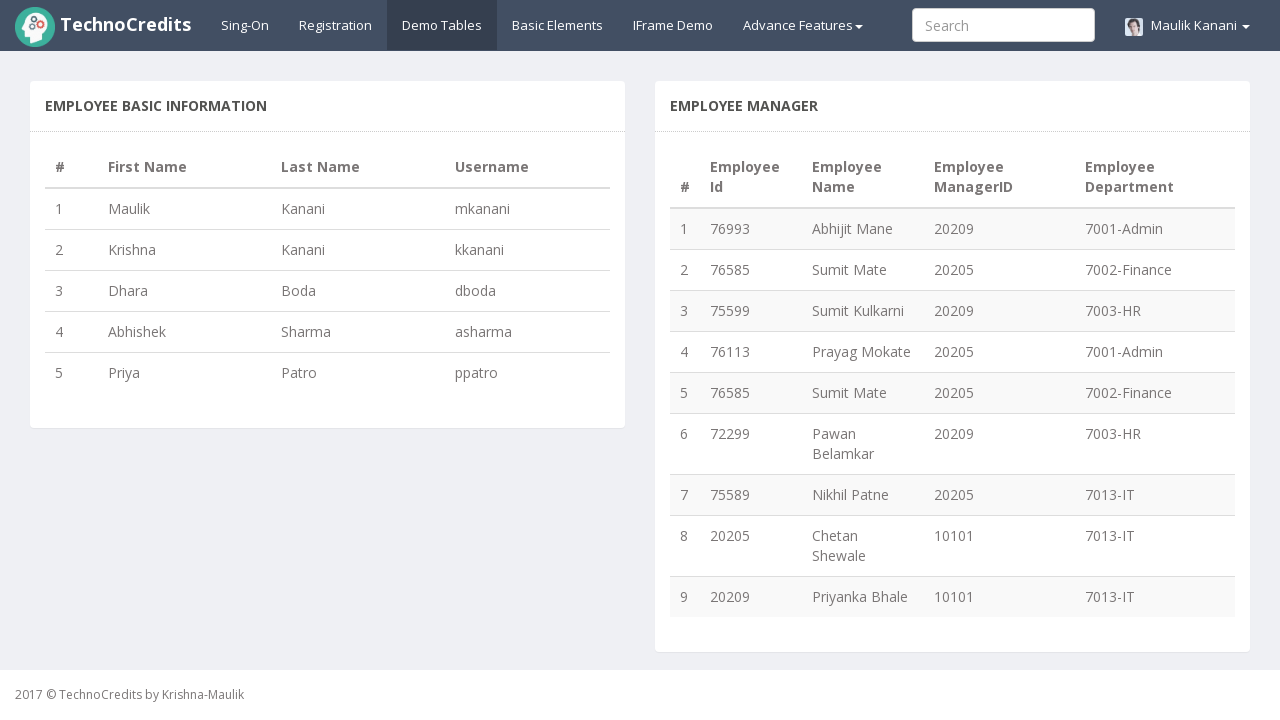

Retrieved all table rows (9 rows found)
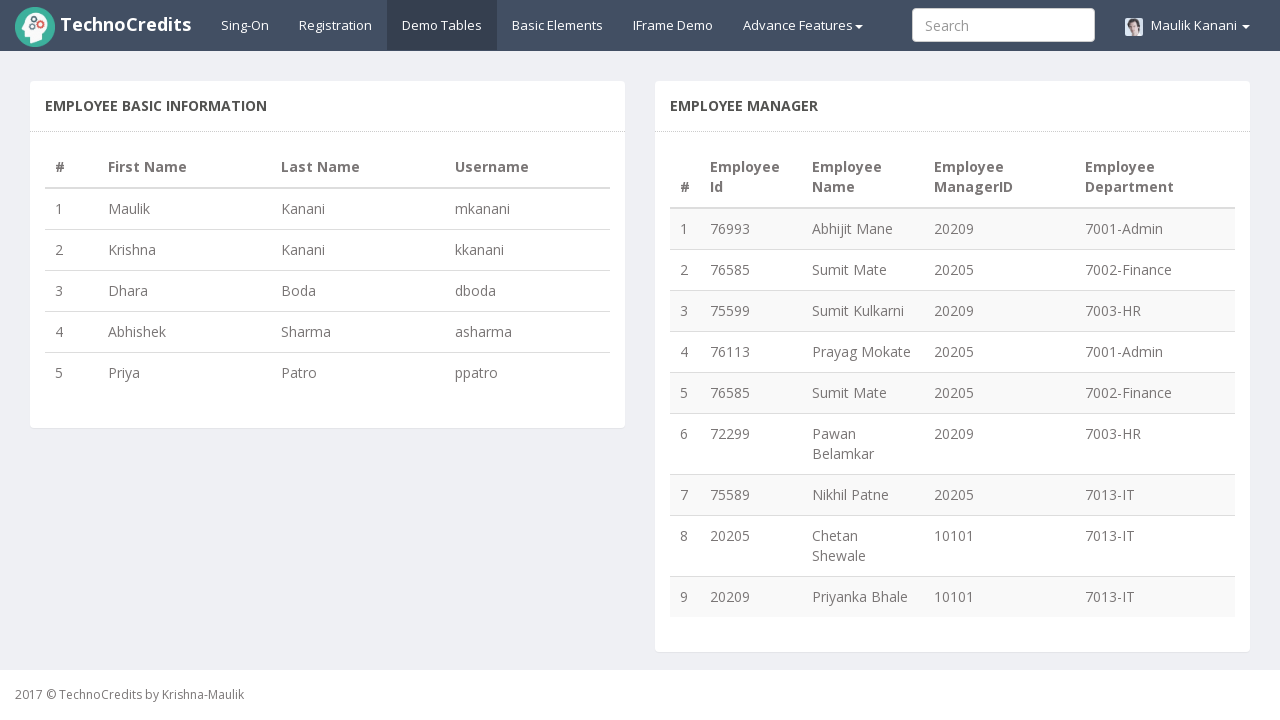

Processed row 1: Manager '20209' added to count
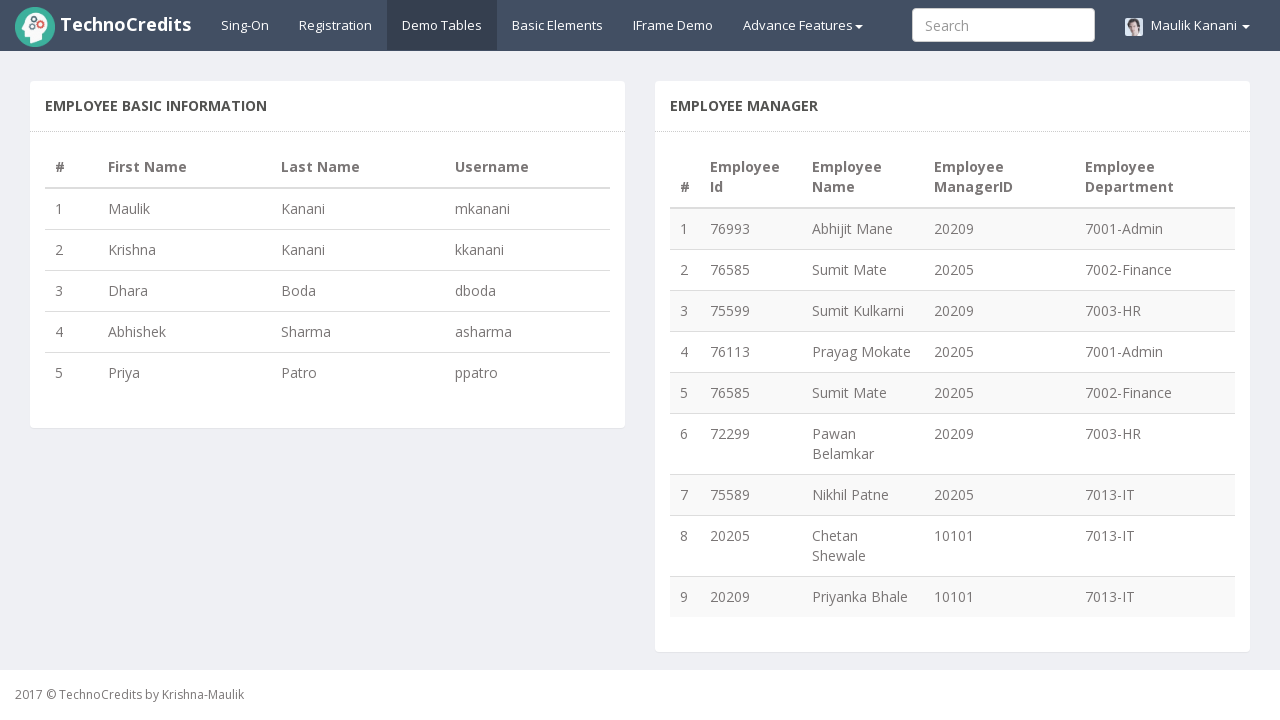

Processed row 2: Manager '20205' added to count
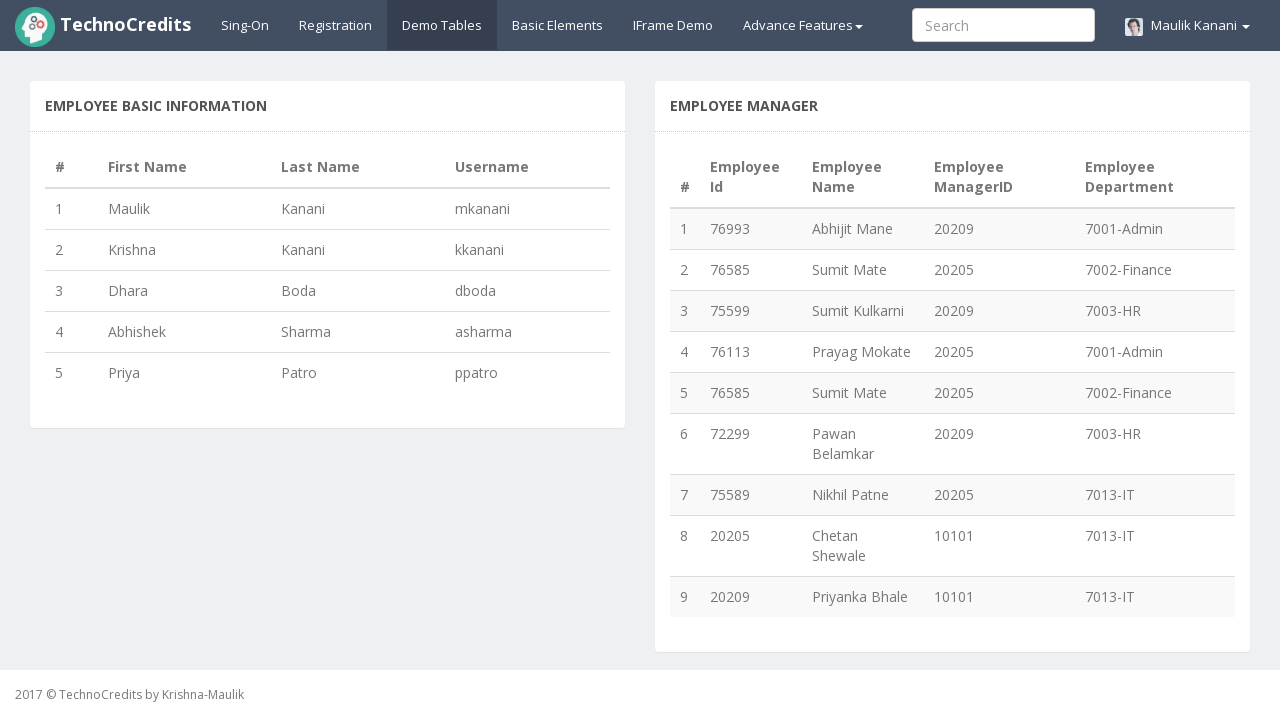

Processed row 3: Manager '20209' added to count
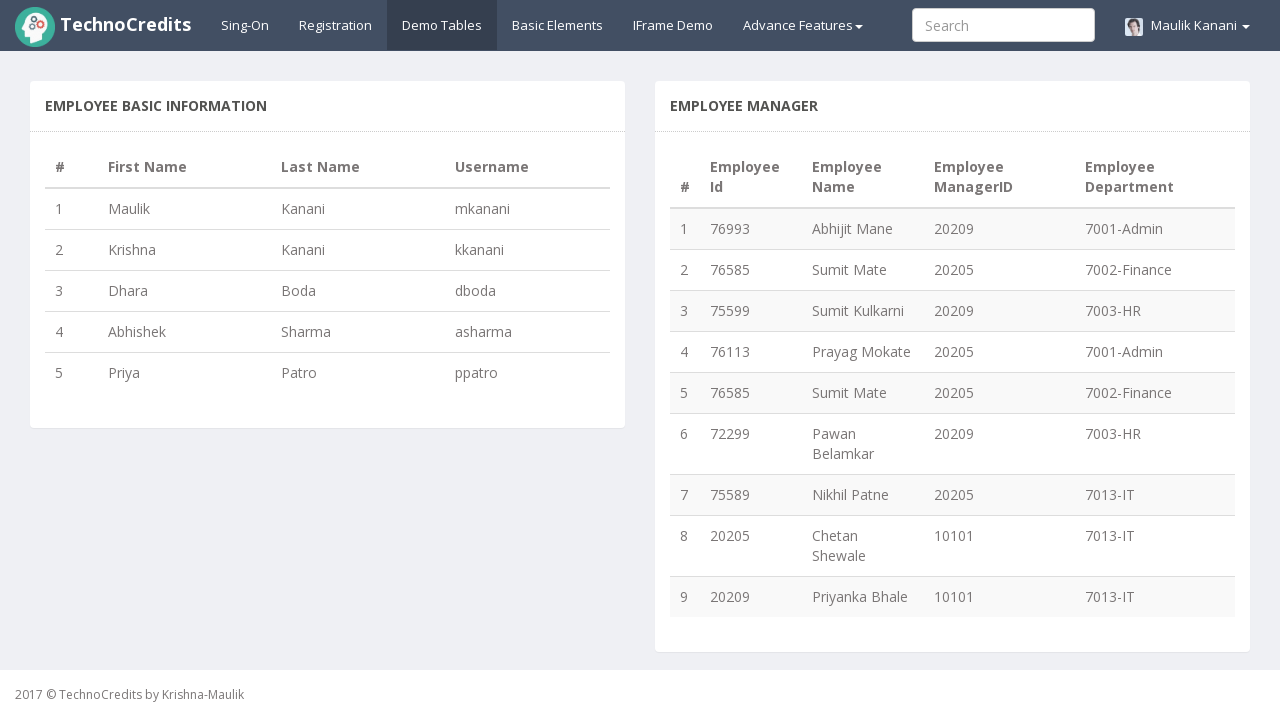

Processed row 4: Manager '20205' added to count
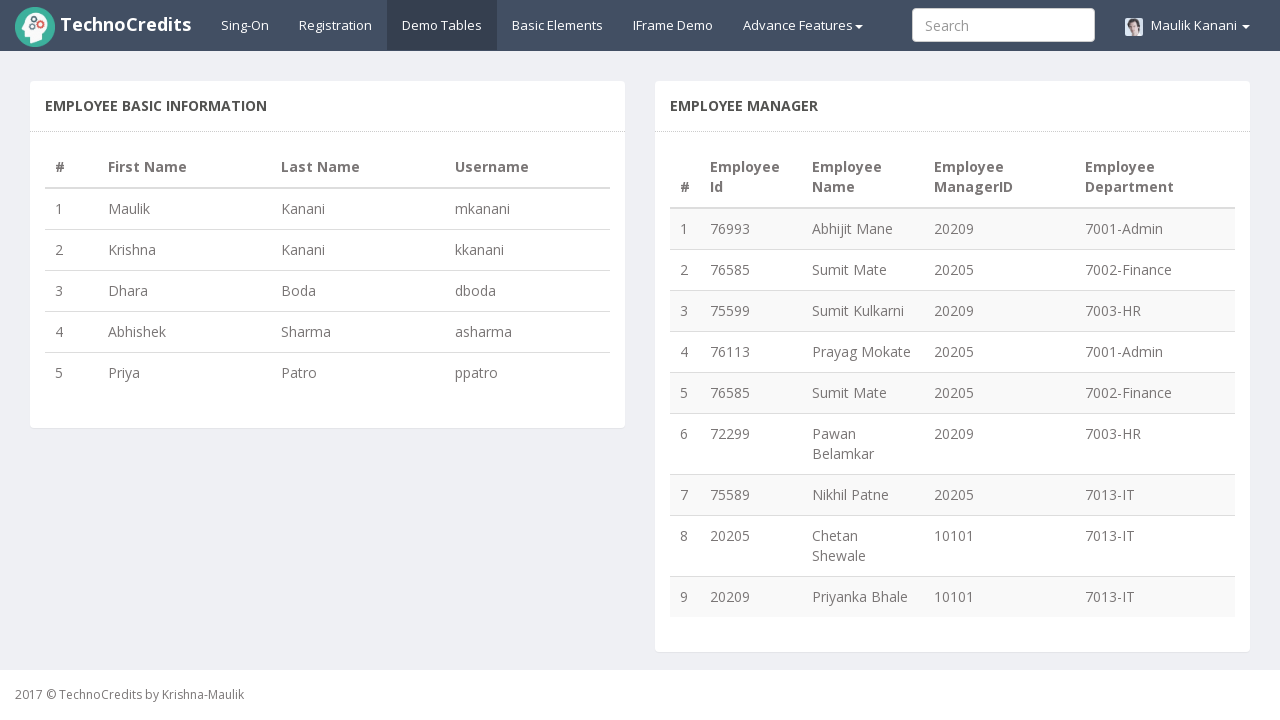

Processed row 5: Manager '20205' added to count
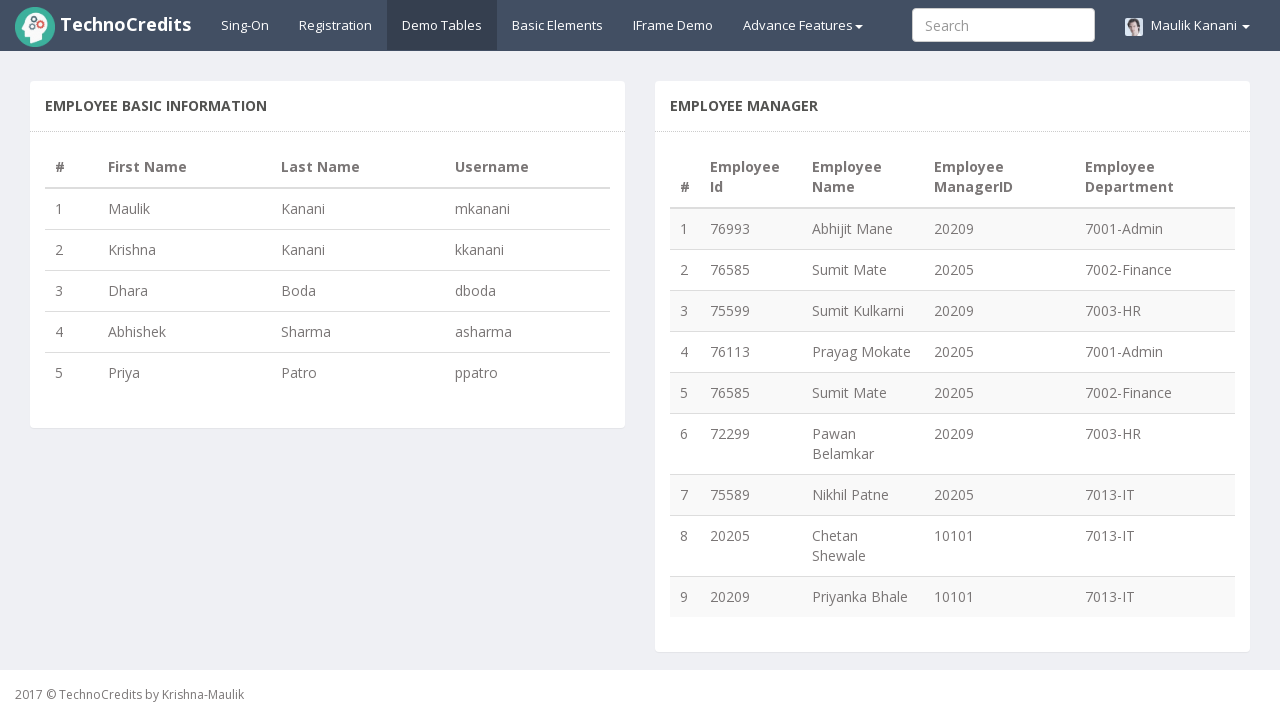

Processed row 6: Manager '20209' added to count
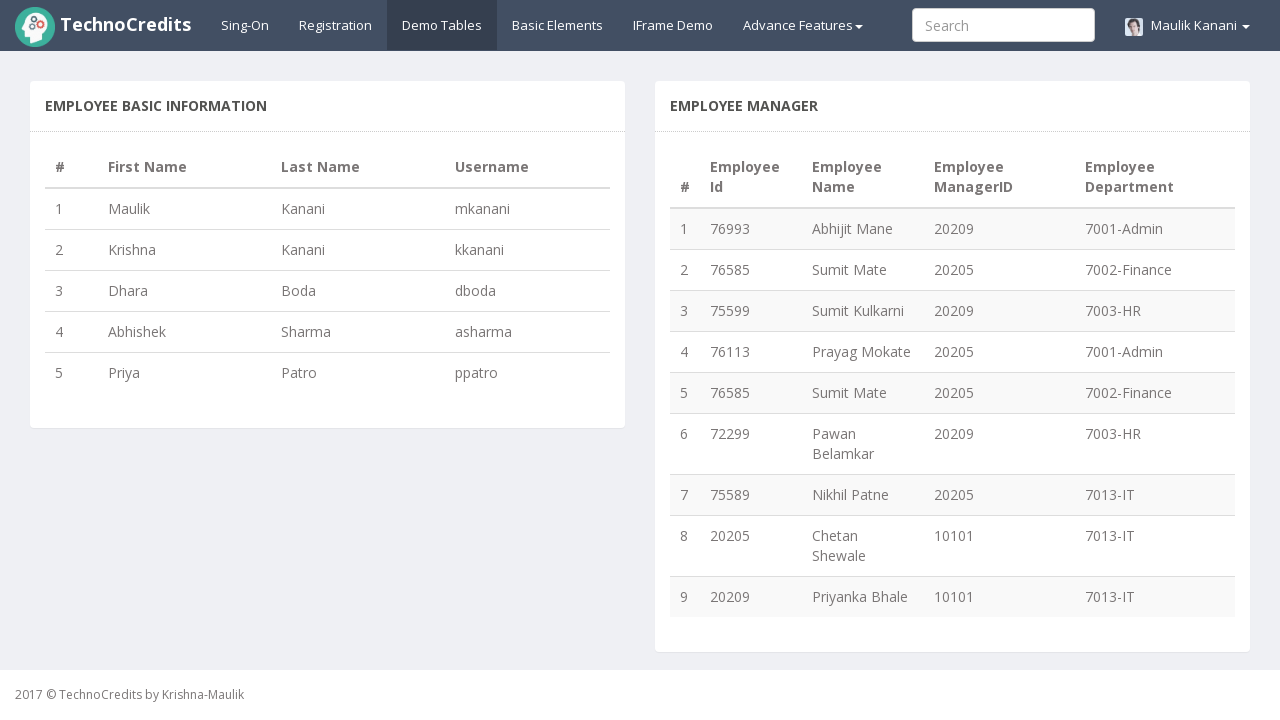

Processed row 7: Manager '20205' added to count
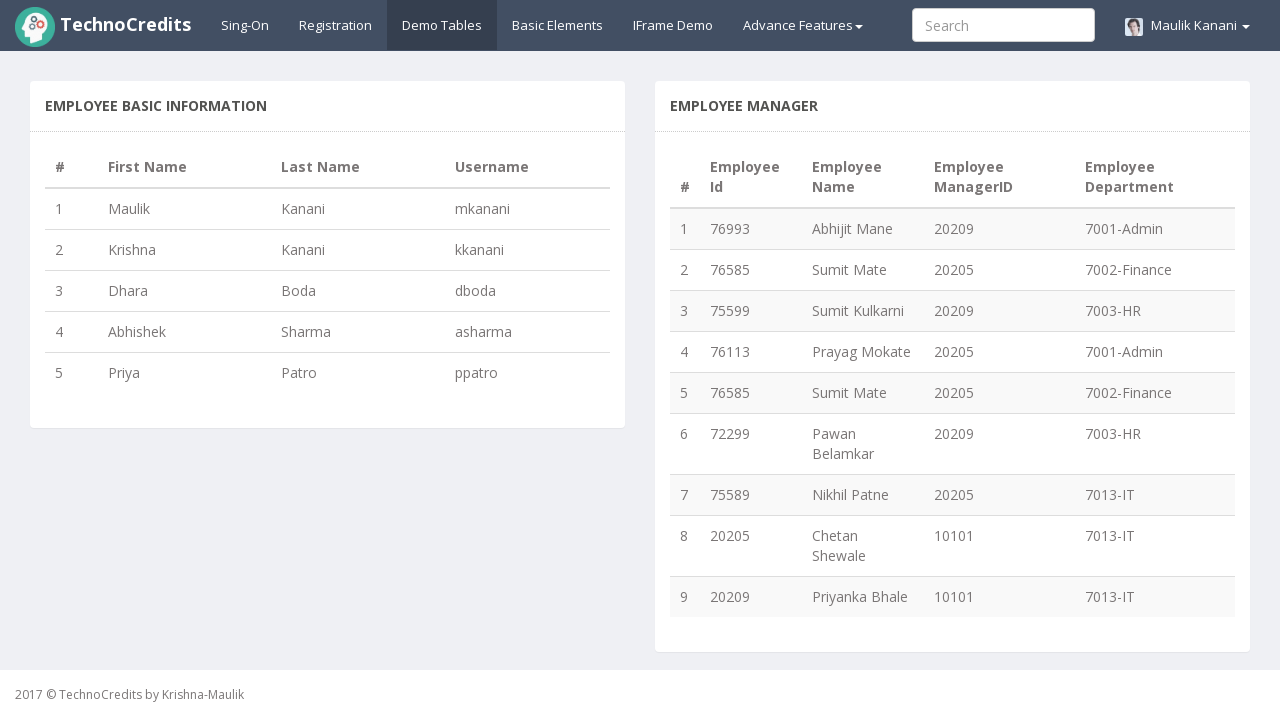

Processed row 8: Manager '10101' added to count
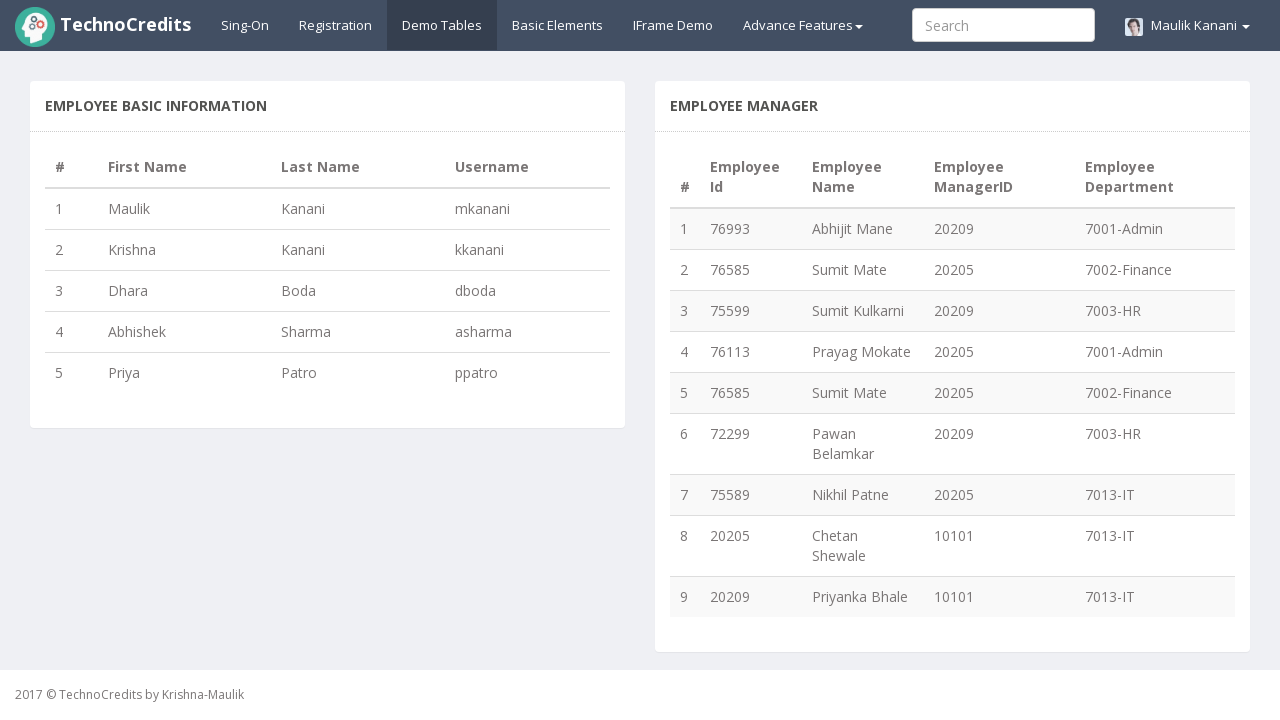

Processed row 9: Manager '10101' added to count
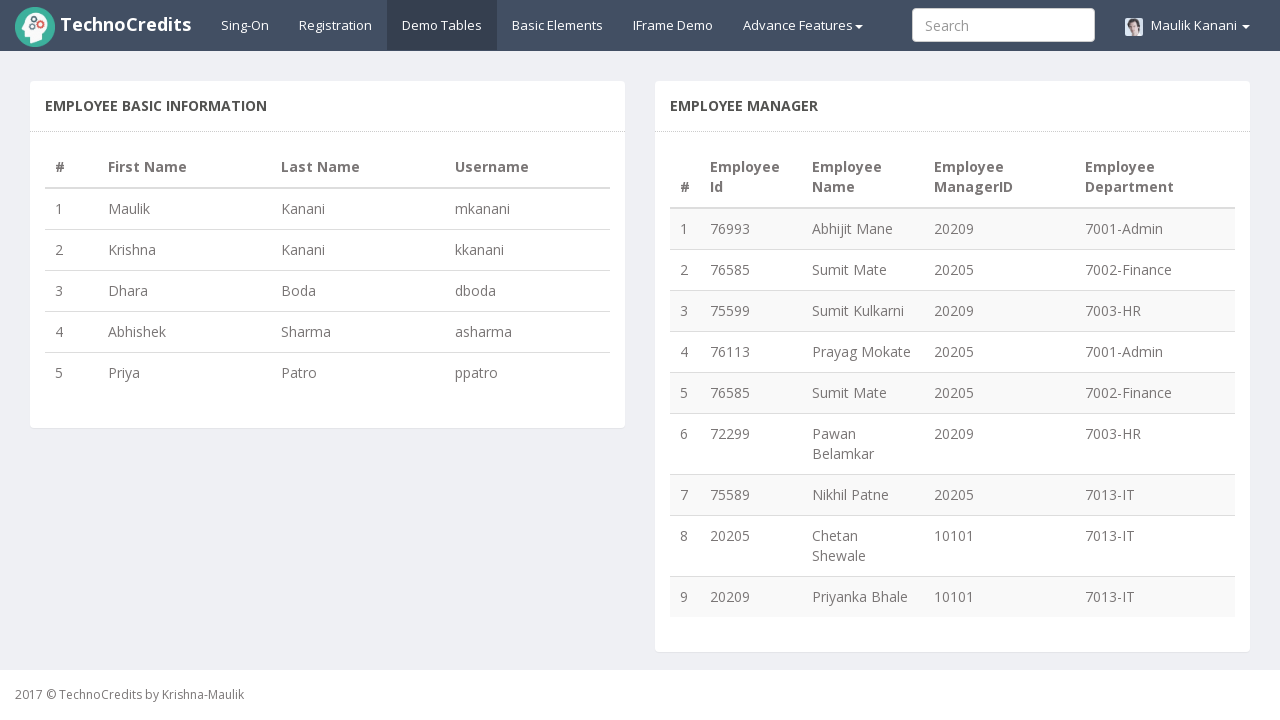

Analyzed all manager counts: Manager '20205' has maximum 4 employees
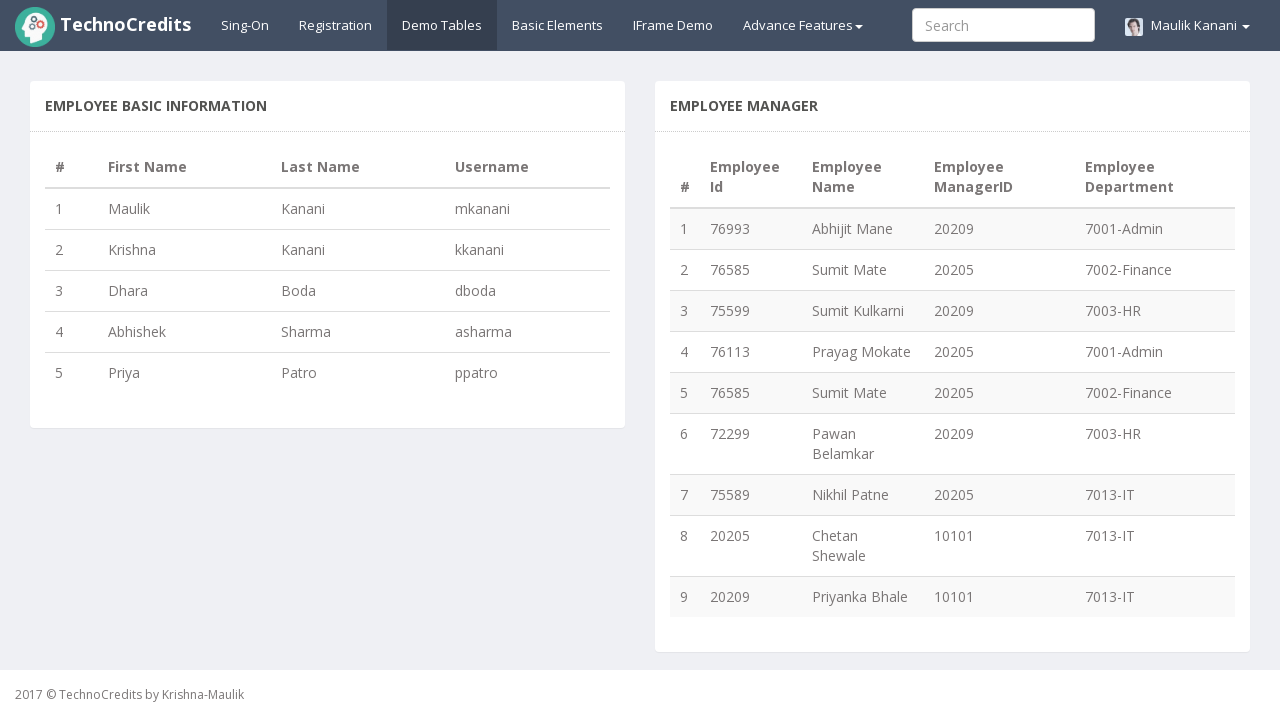

Verified that manager data was found in table
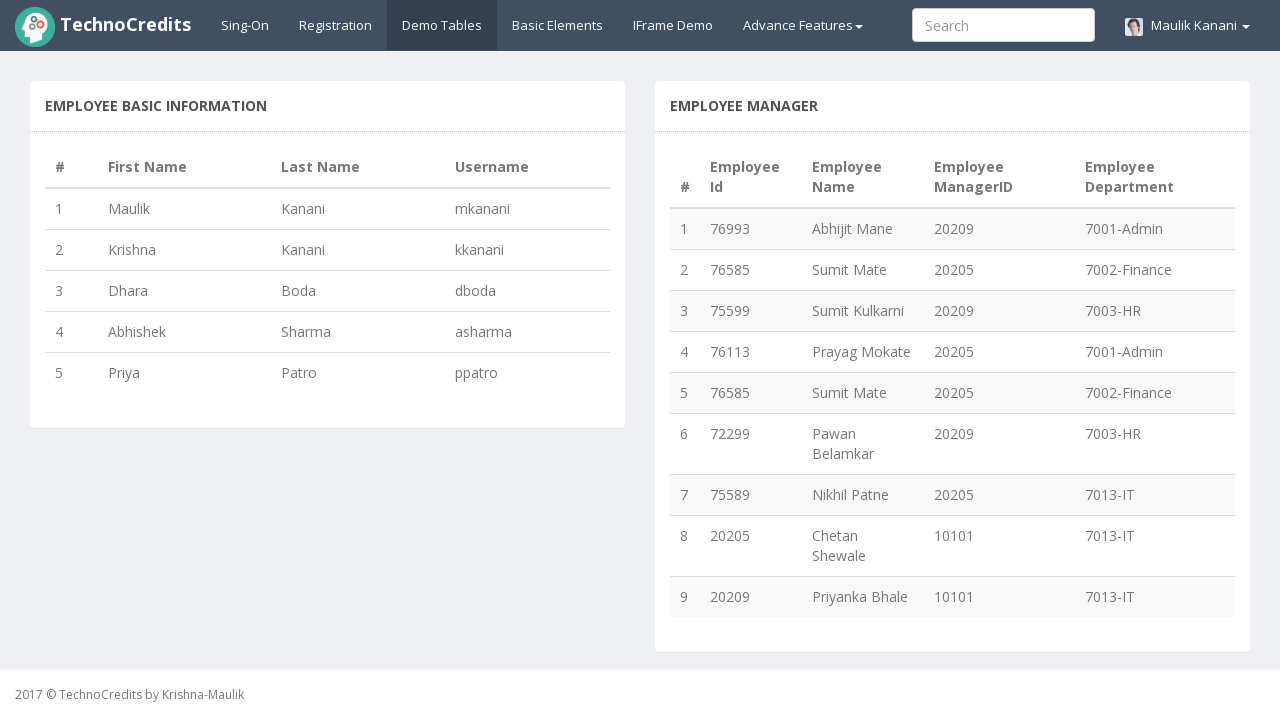

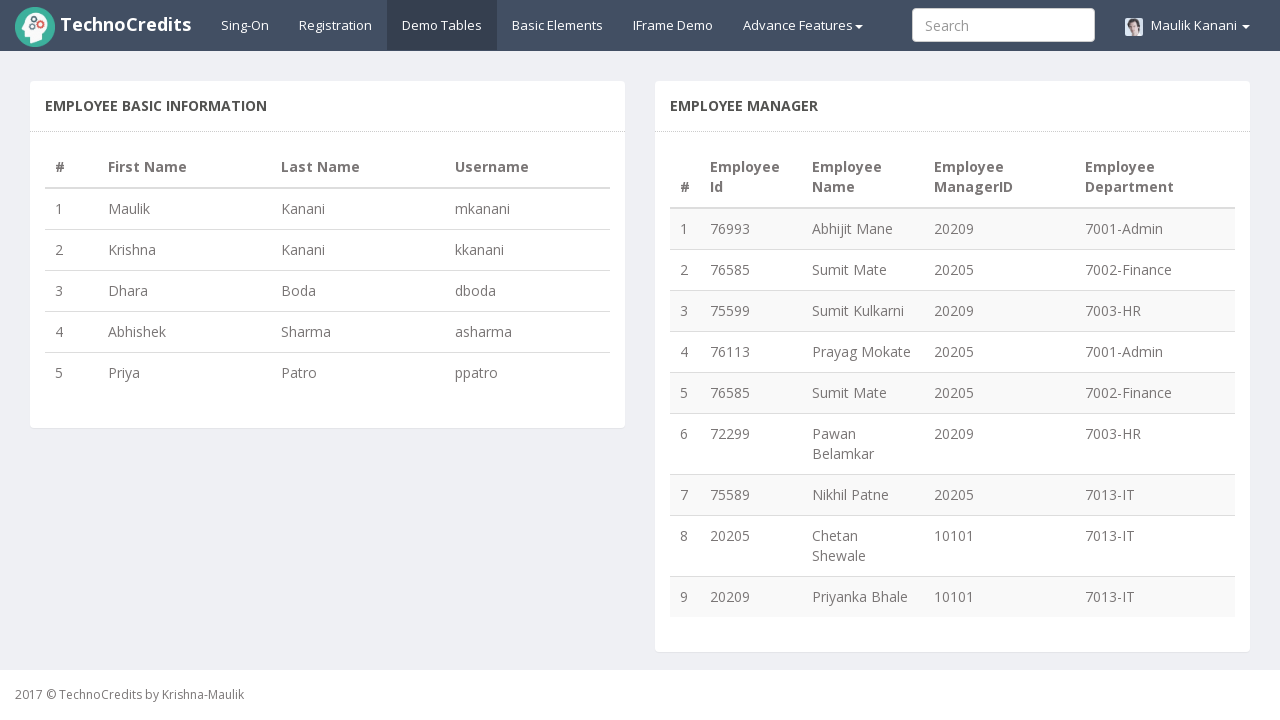